Tests radio button selection by clicking through all radio button options in a group

Starting URL: http://www.echoecho.com/htmlforms10.htm

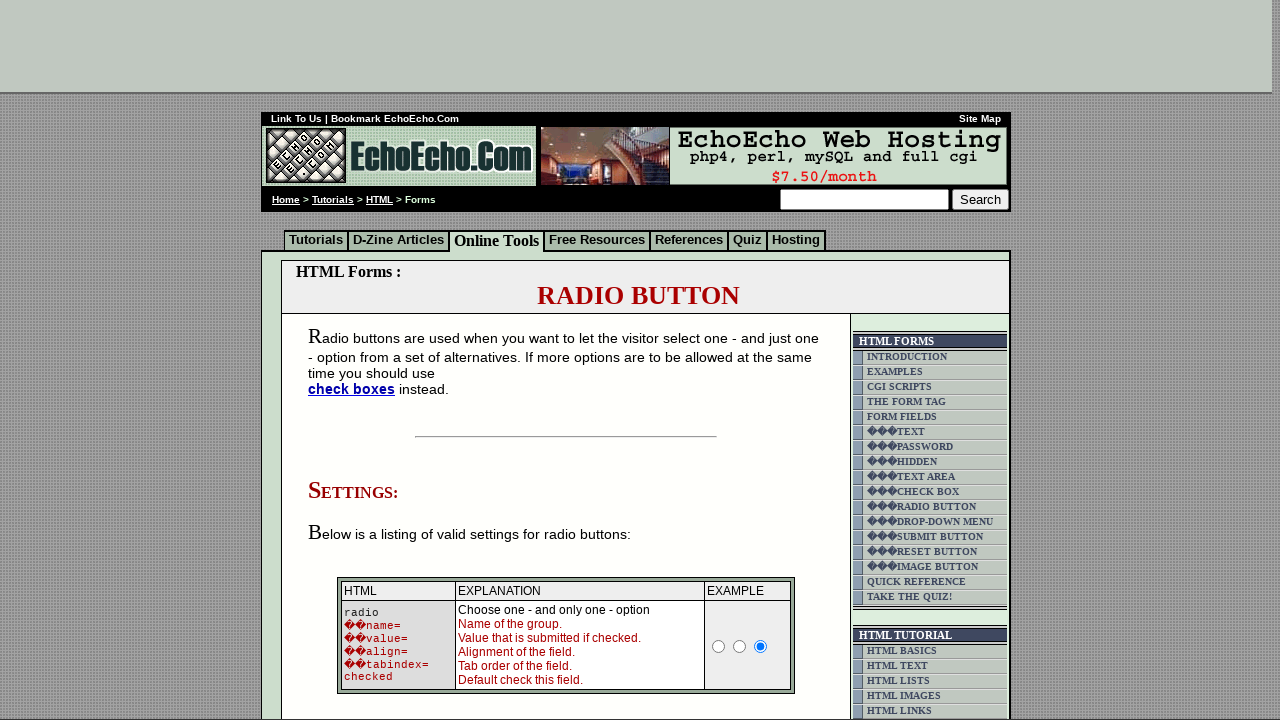

Clicked the Milk radio button at (356, 360) on input[value='Milk']
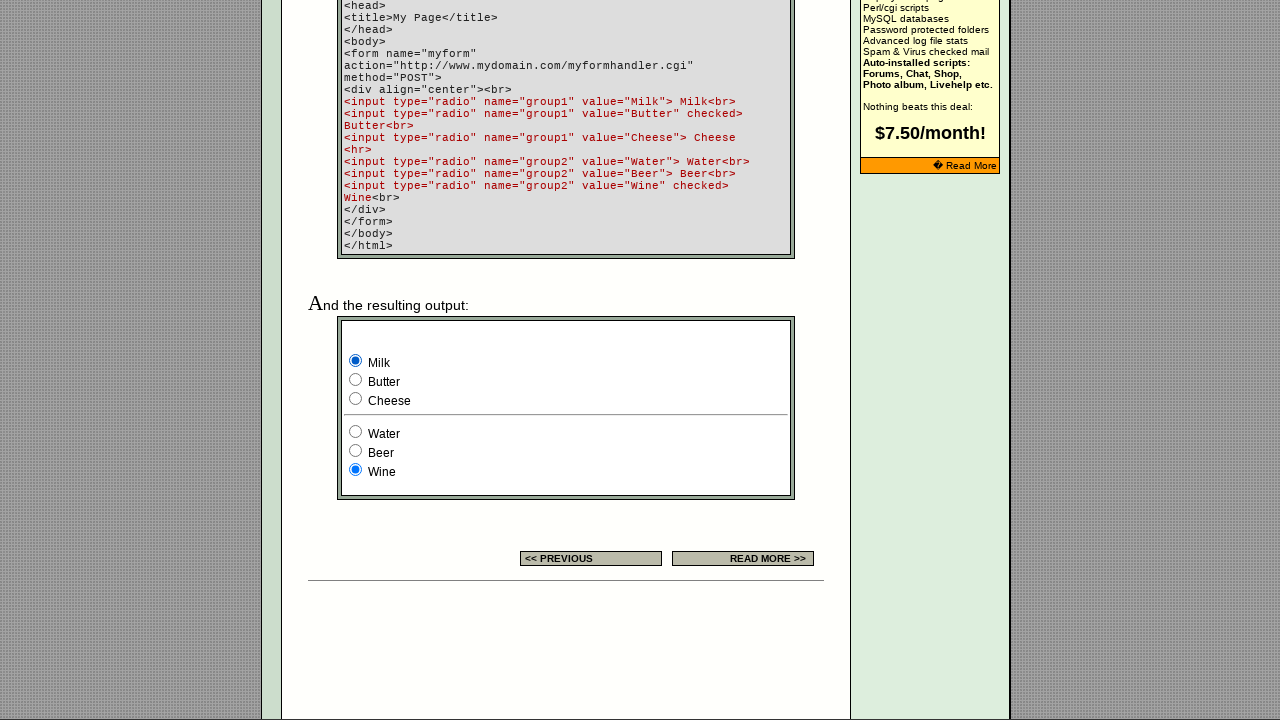

Located all radio buttons in group1
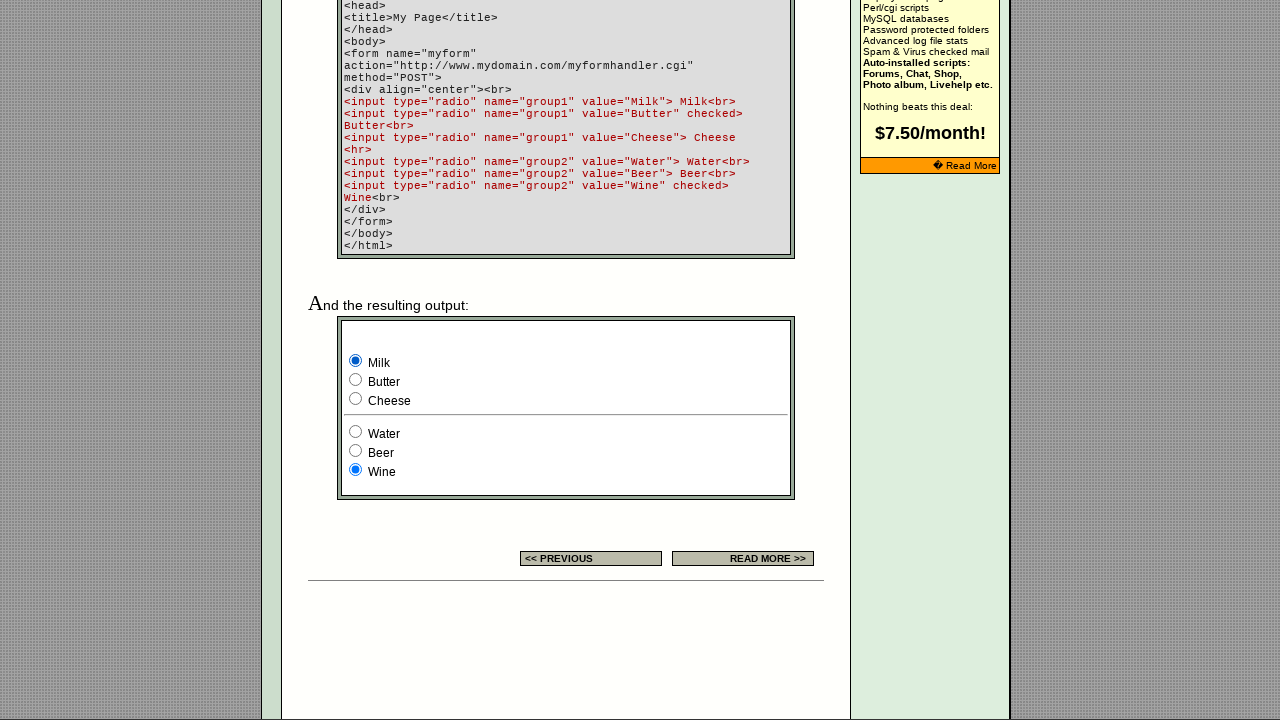

Radio button group contains 3 options
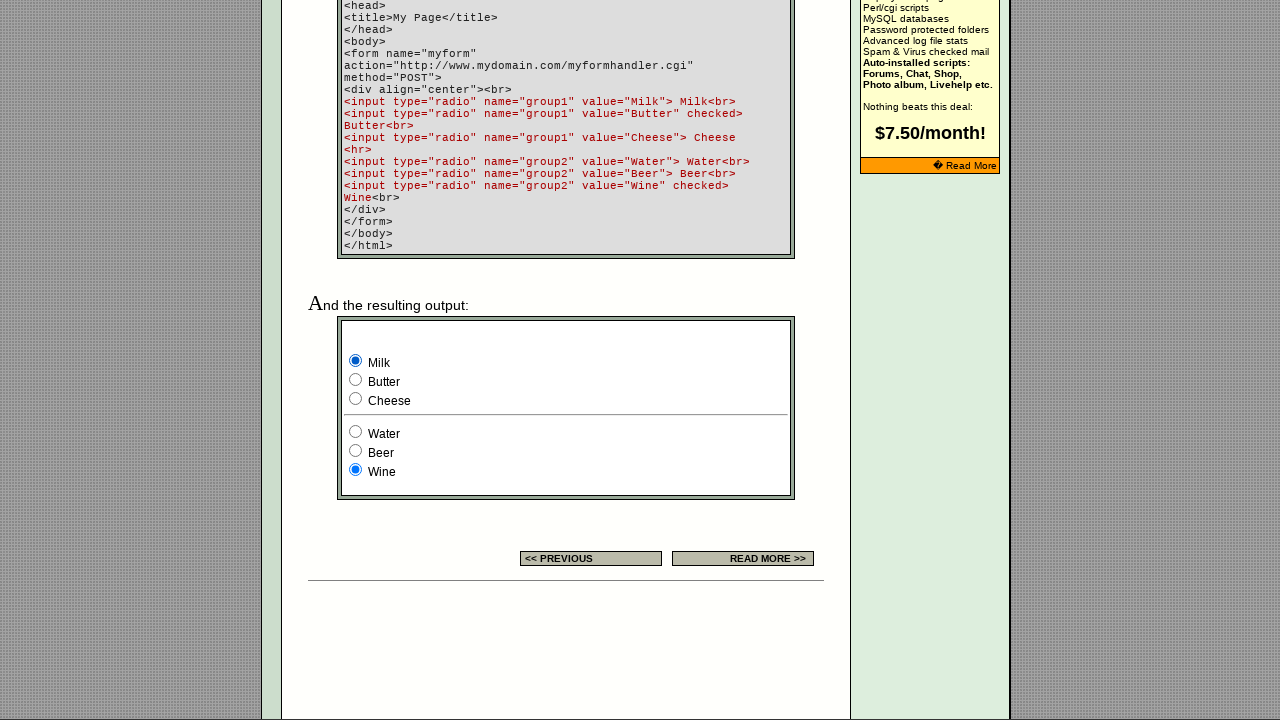

Clicked radio button at index 0 at (356, 360) on input[name='group1'] >> nth=0
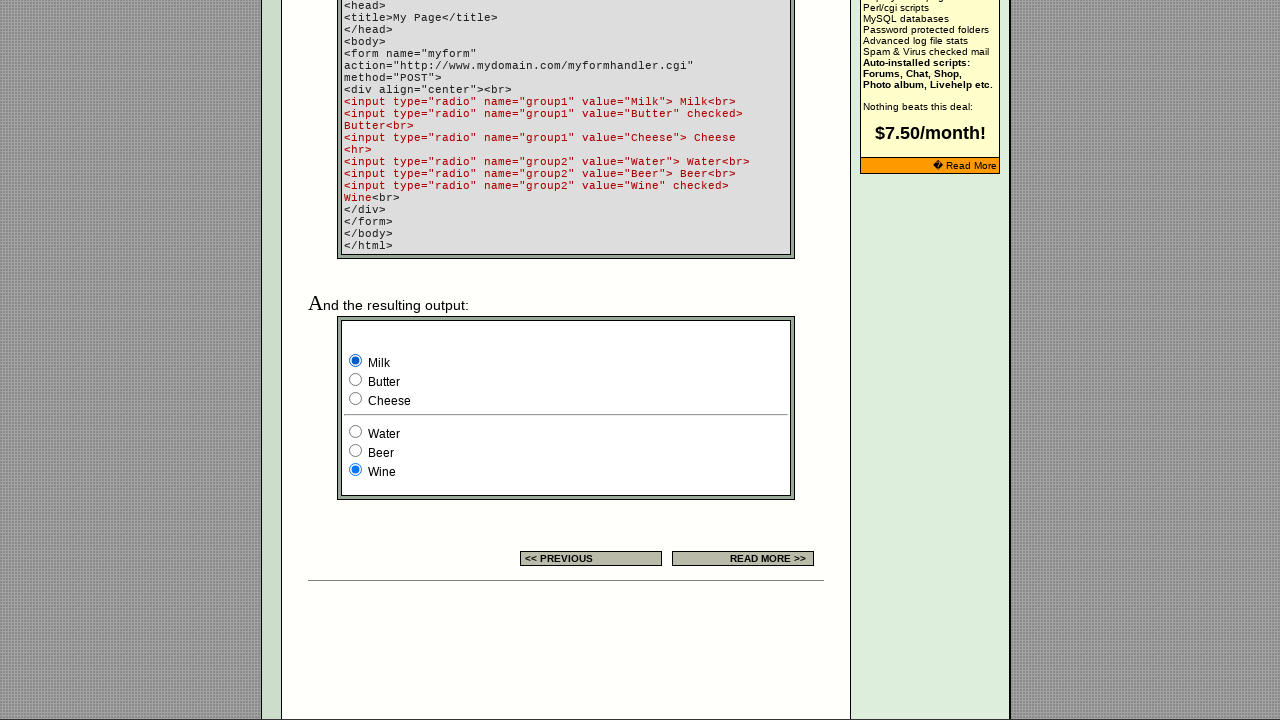

Retrieved value attribute: Milk
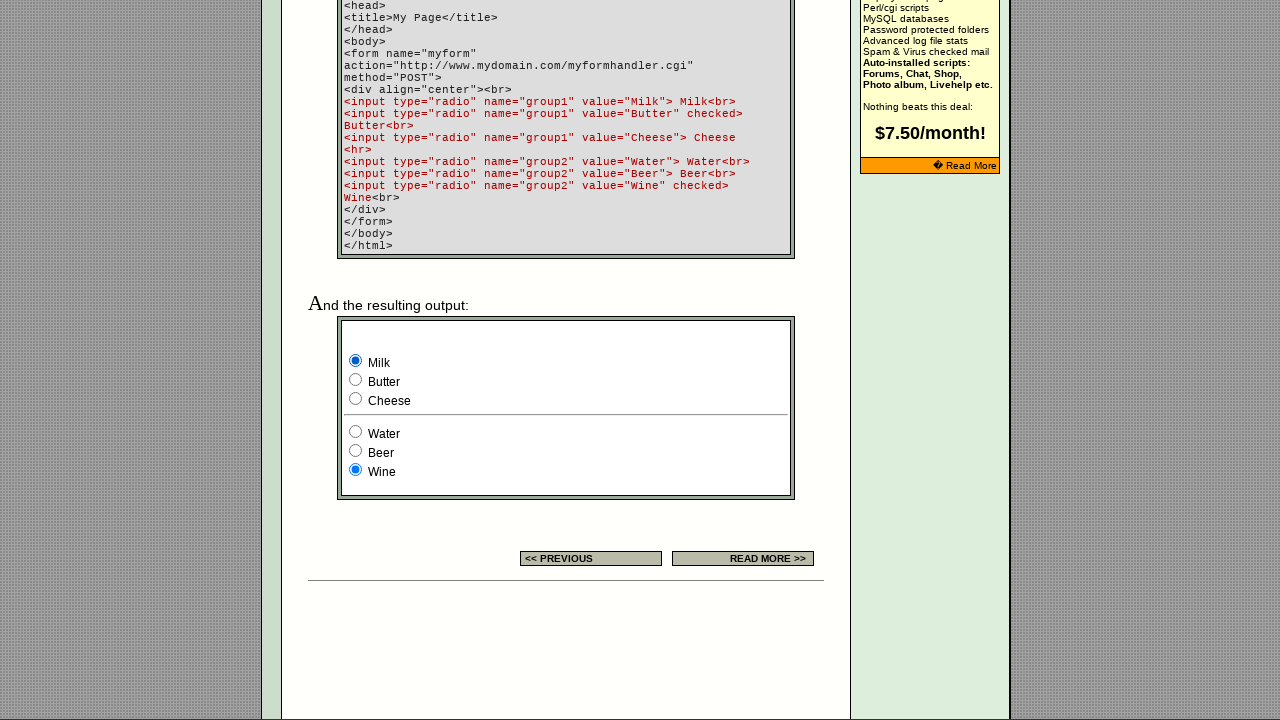

Waited 1000ms before next radio button selection
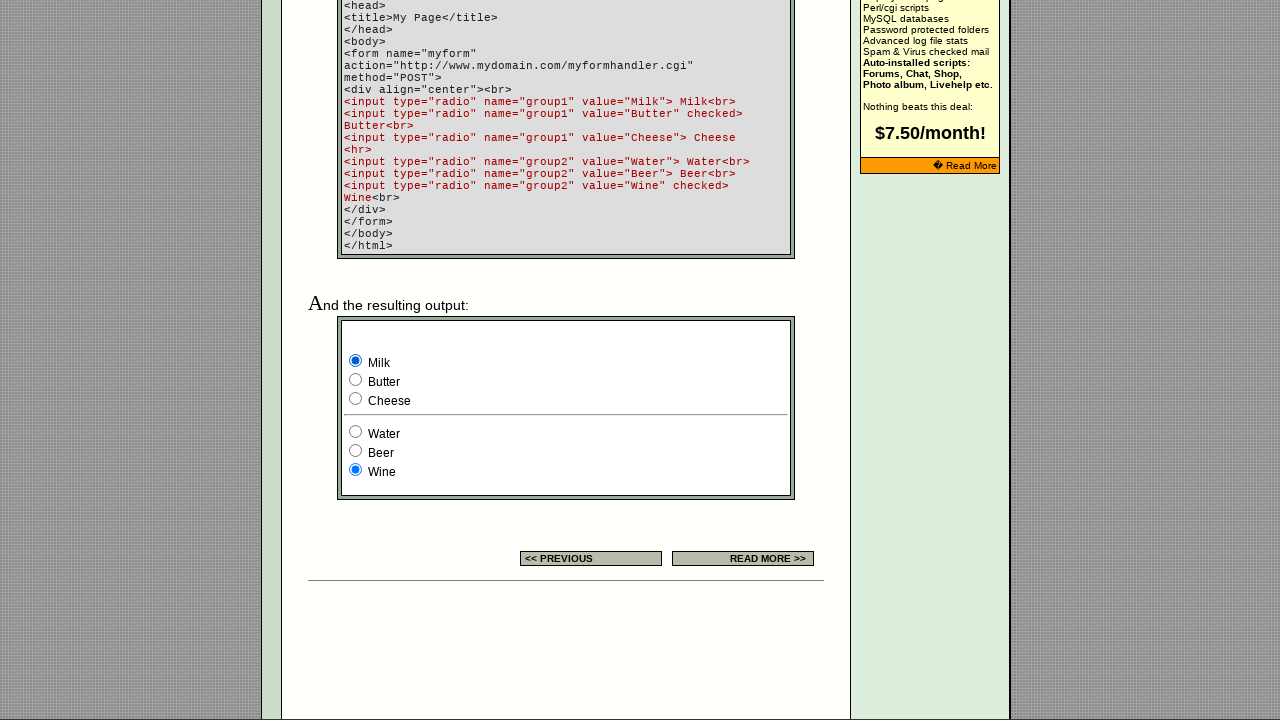

Clicked radio button at index 1 at (356, 380) on input[name='group1'] >> nth=1
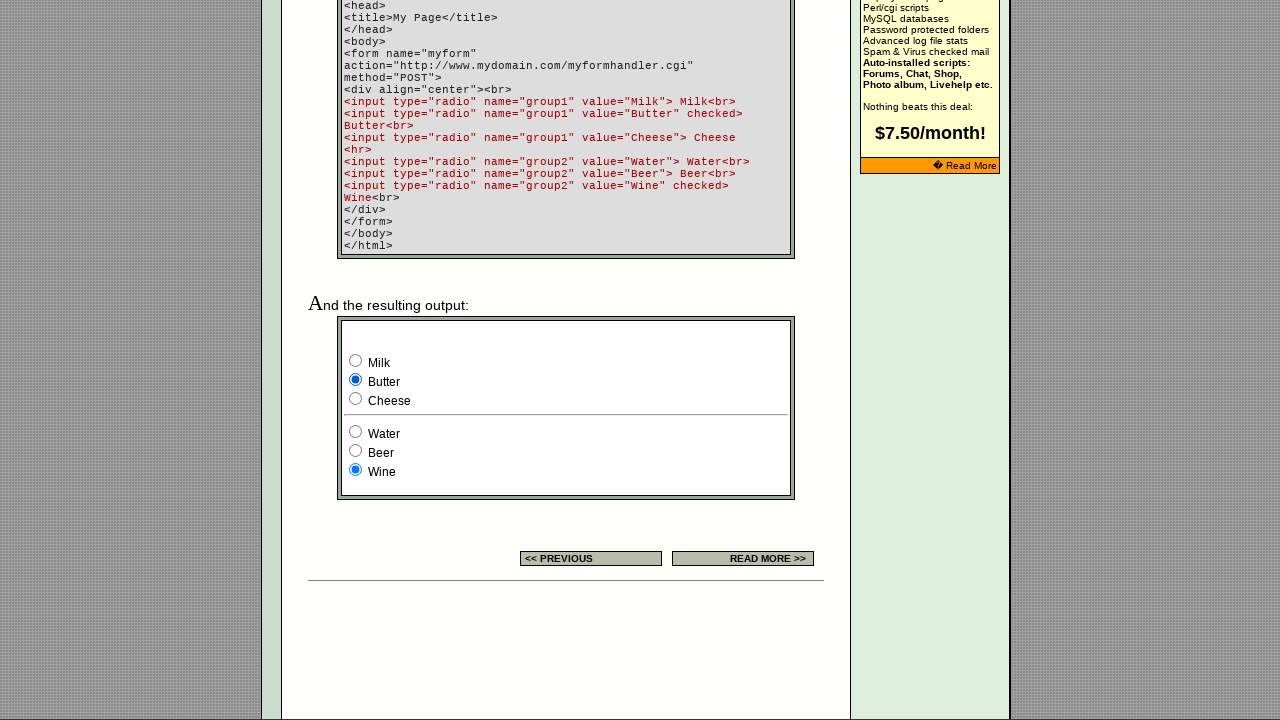

Retrieved value attribute: Butter
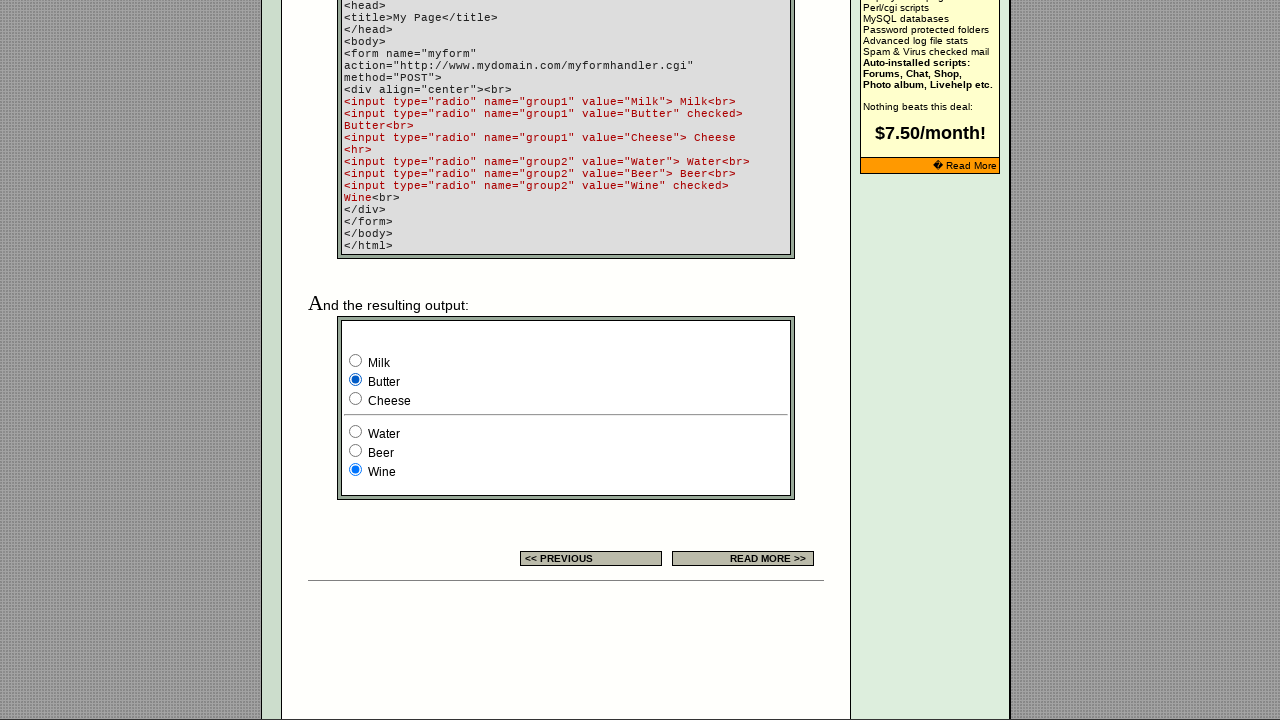

Waited 1000ms before next radio button selection
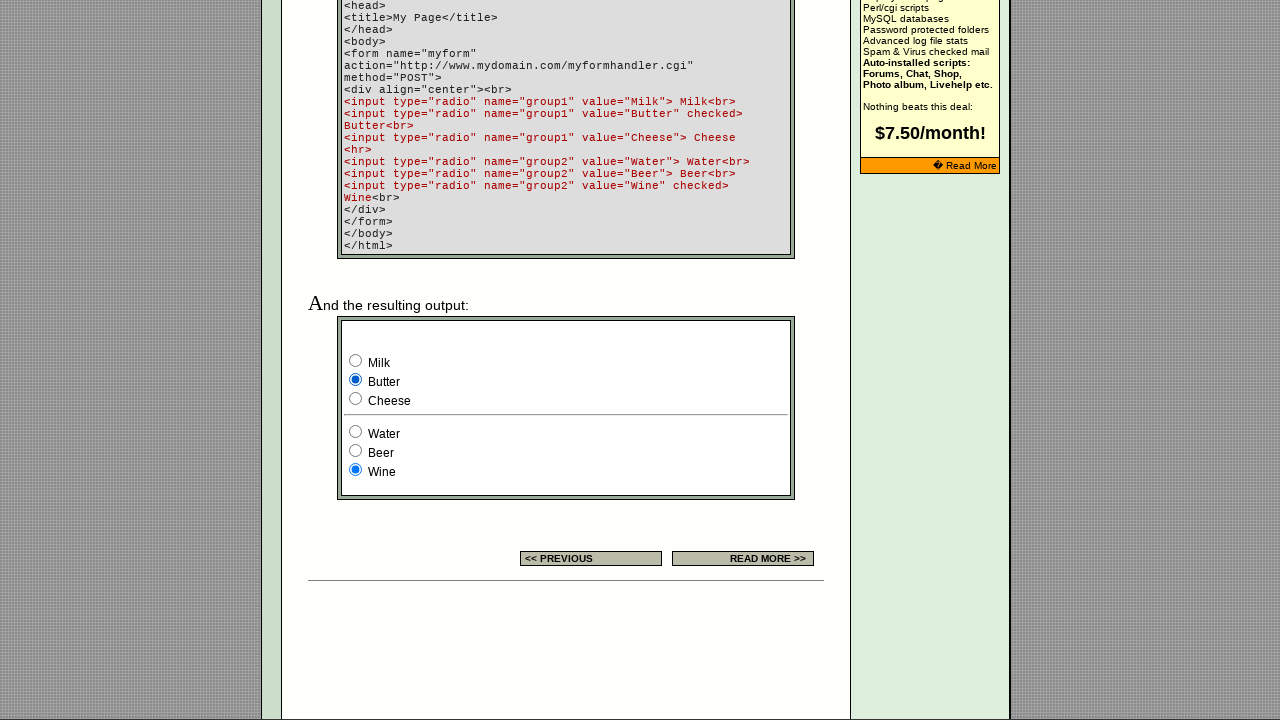

Clicked radio button at index 2 at (356, 398) on input[name='group1'] >> nth=2
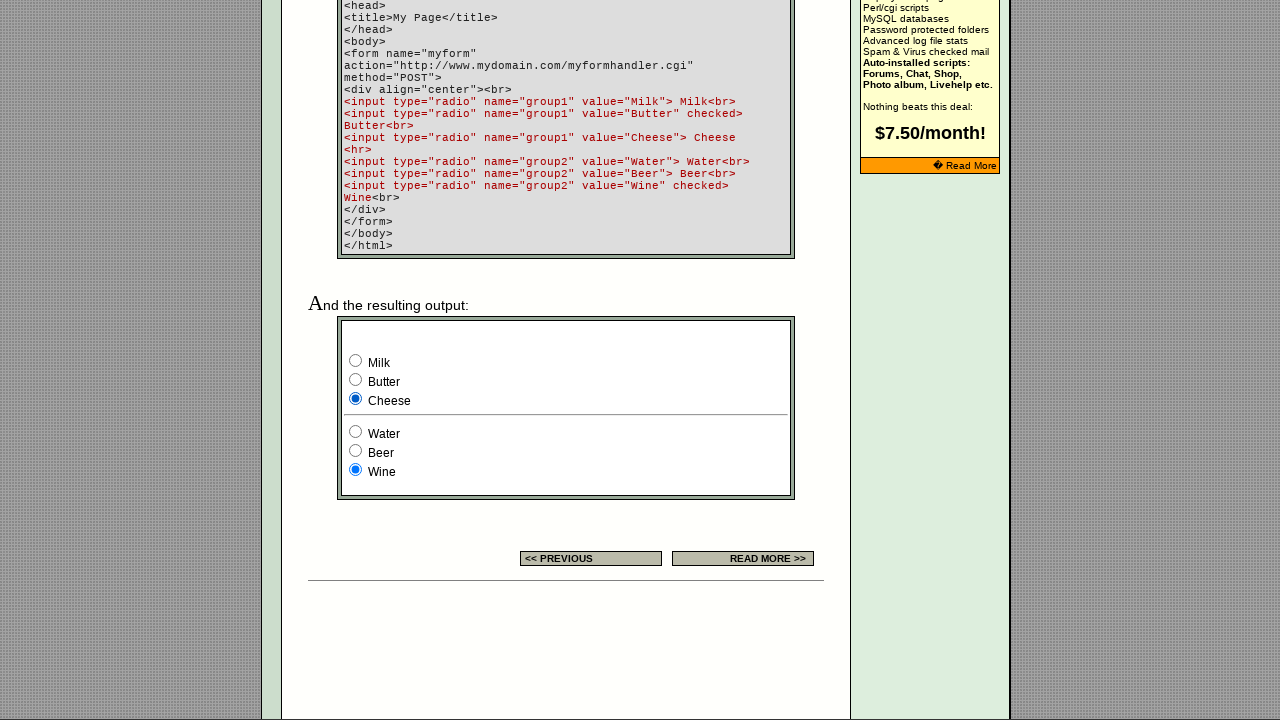

Retrieved value attribute: Cheese
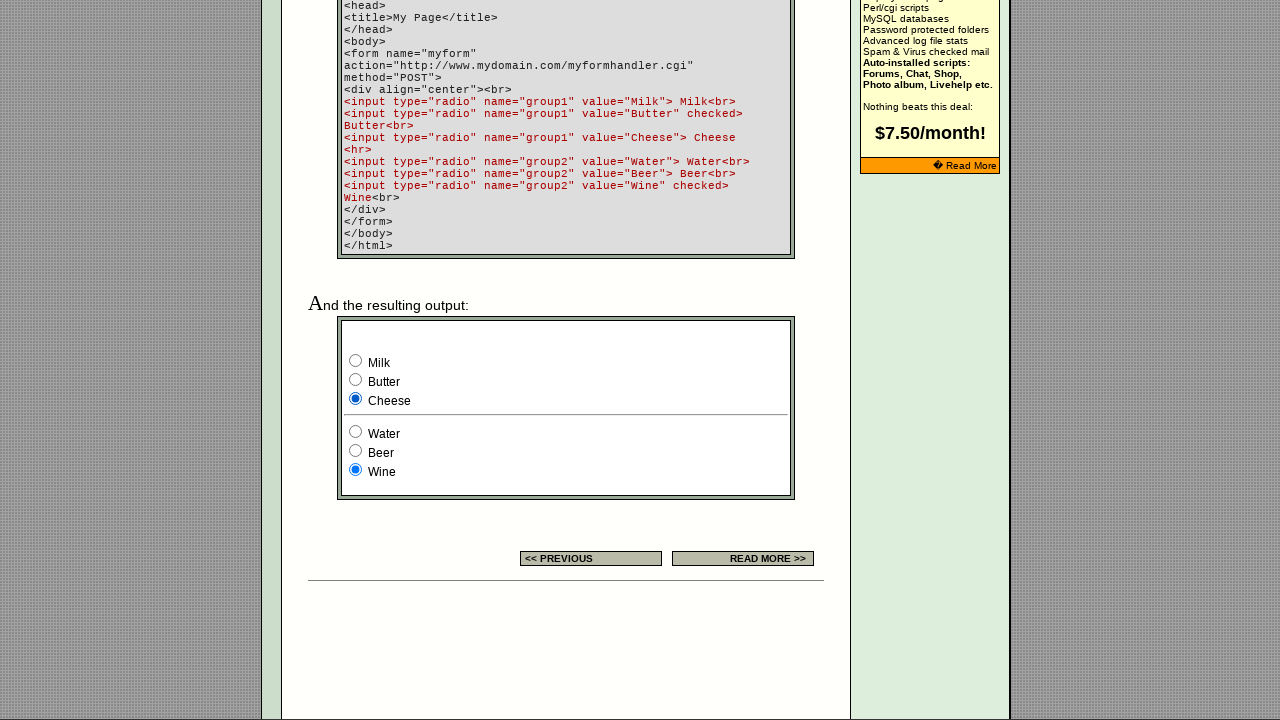

Waited 1000ms before next radio button selection
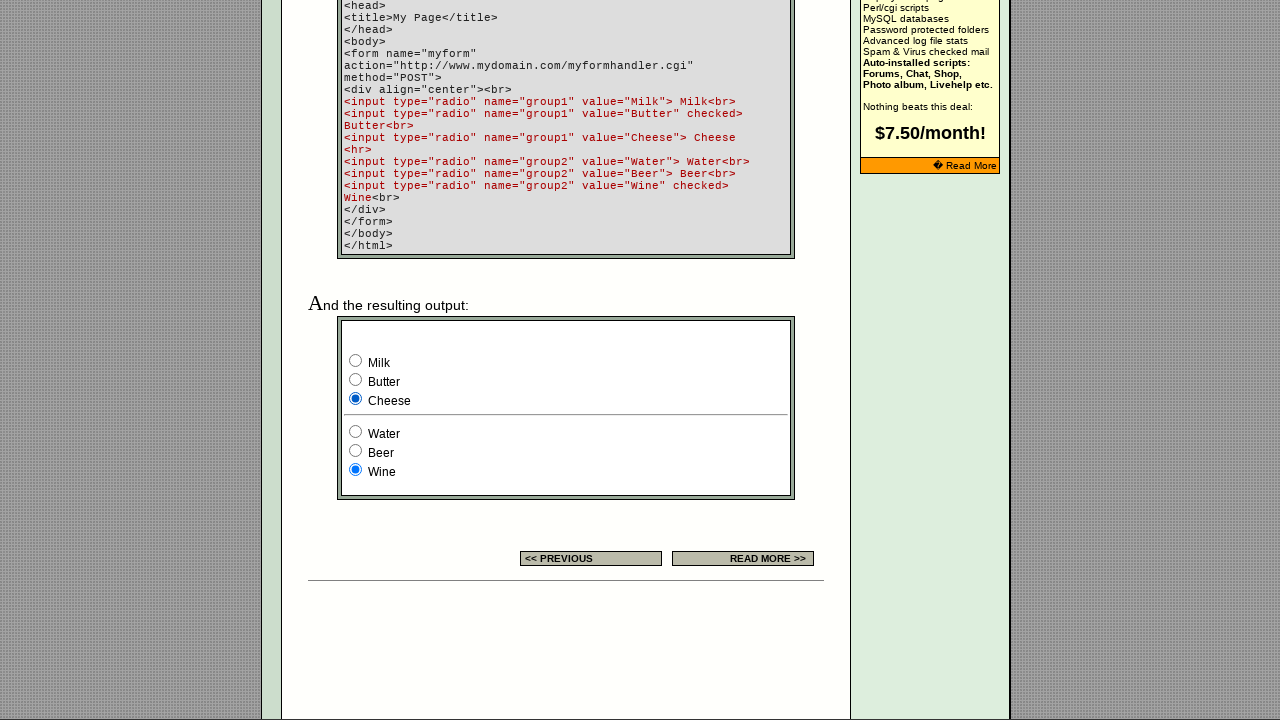

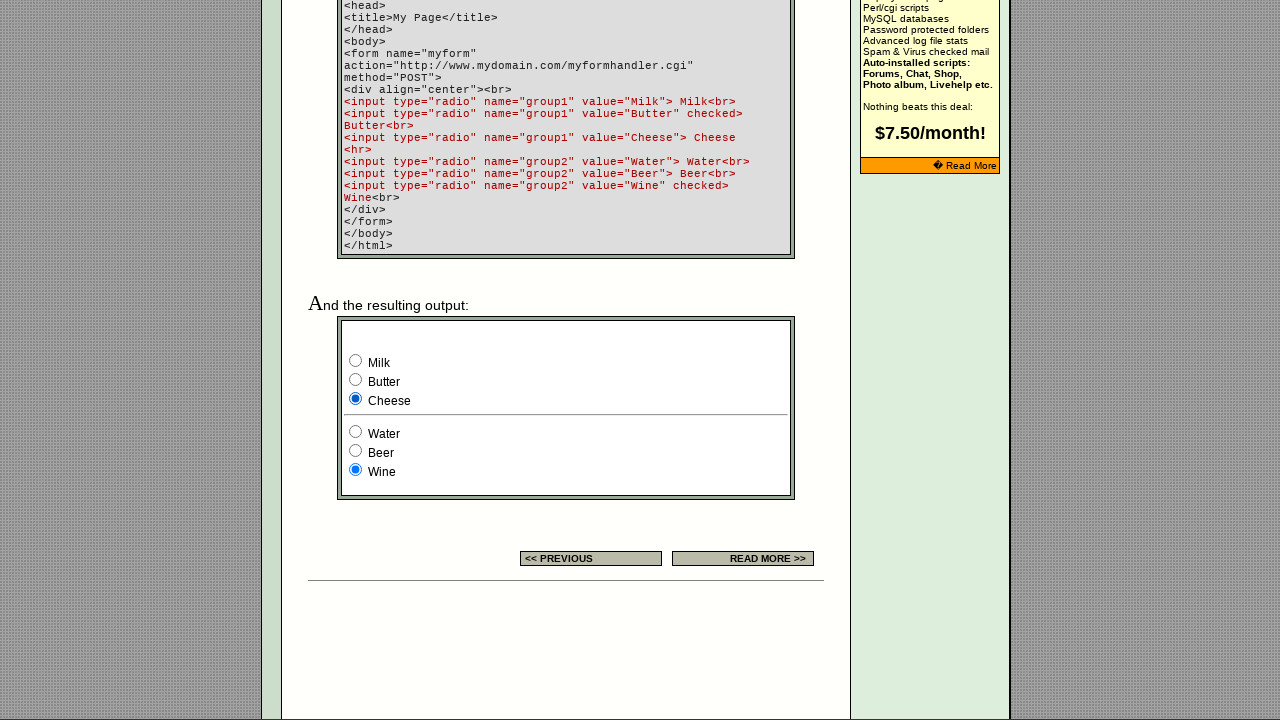